Navigates to the Demoblaze demo e-commerce site and verifies that the page loads correctly with links and images present.

Starting URL: https://www.demoblaze.com/

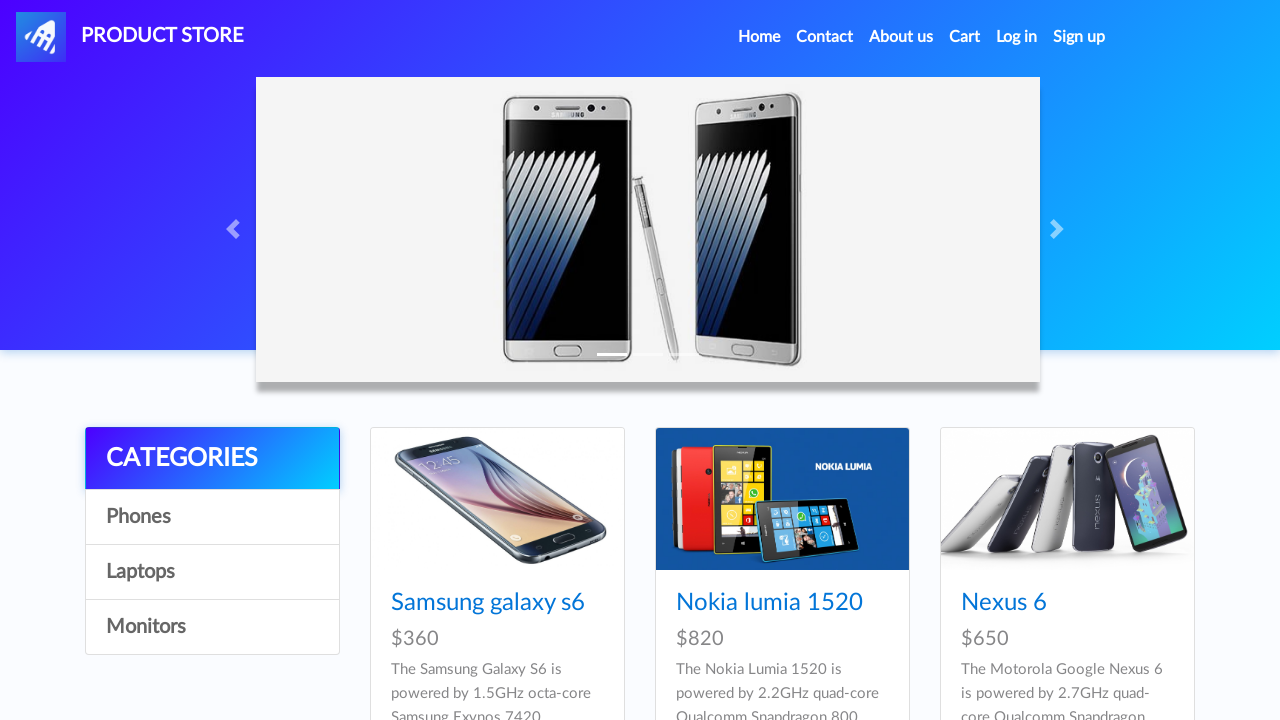

Waited for links to load on the page
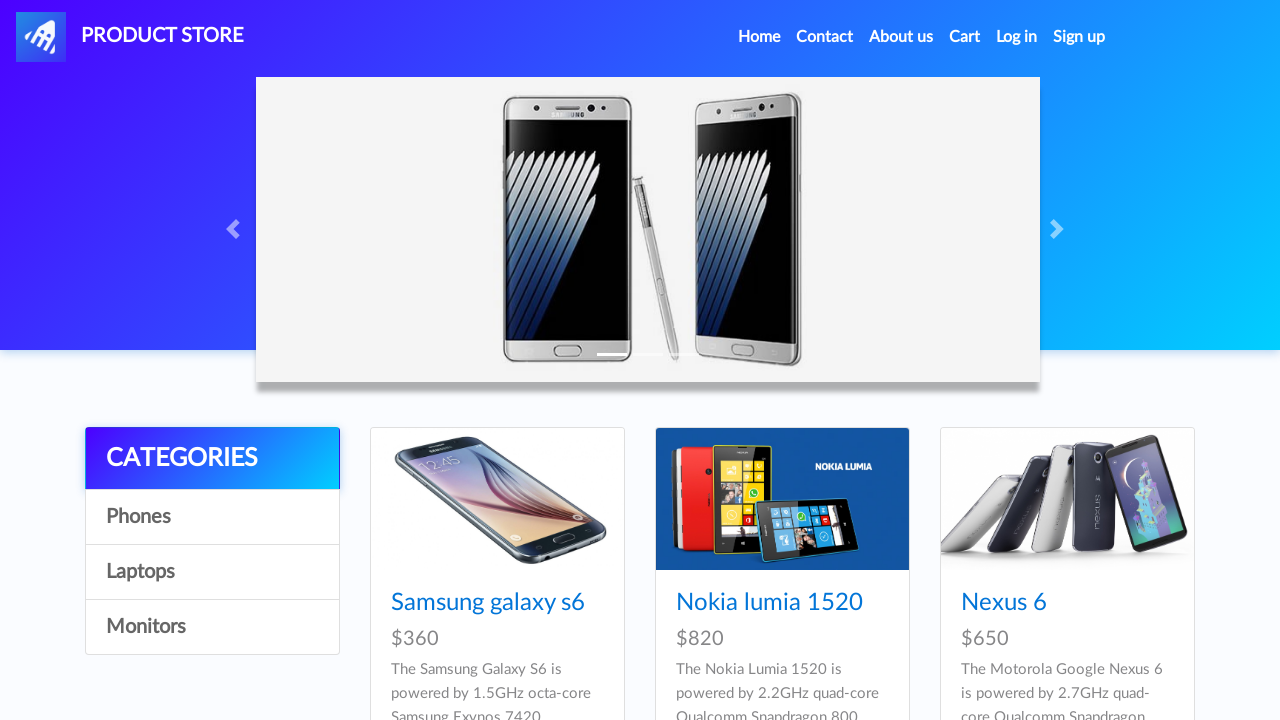

Waited for images to load on the page
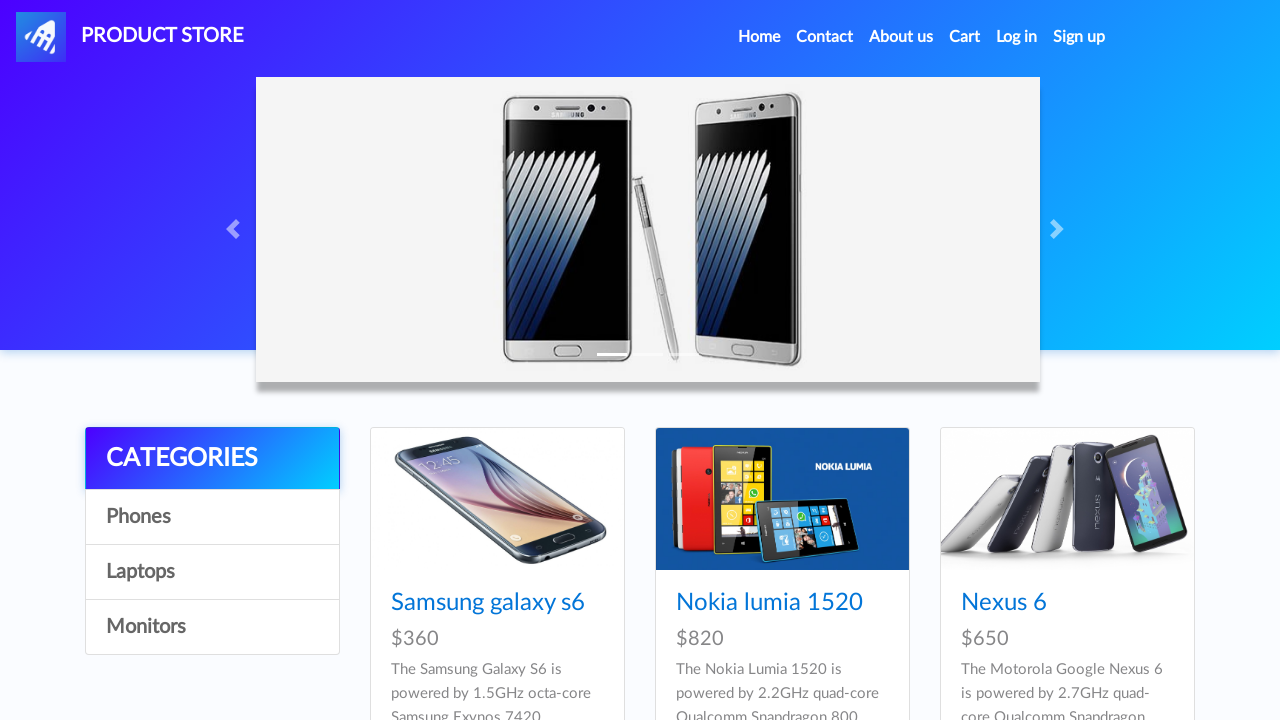

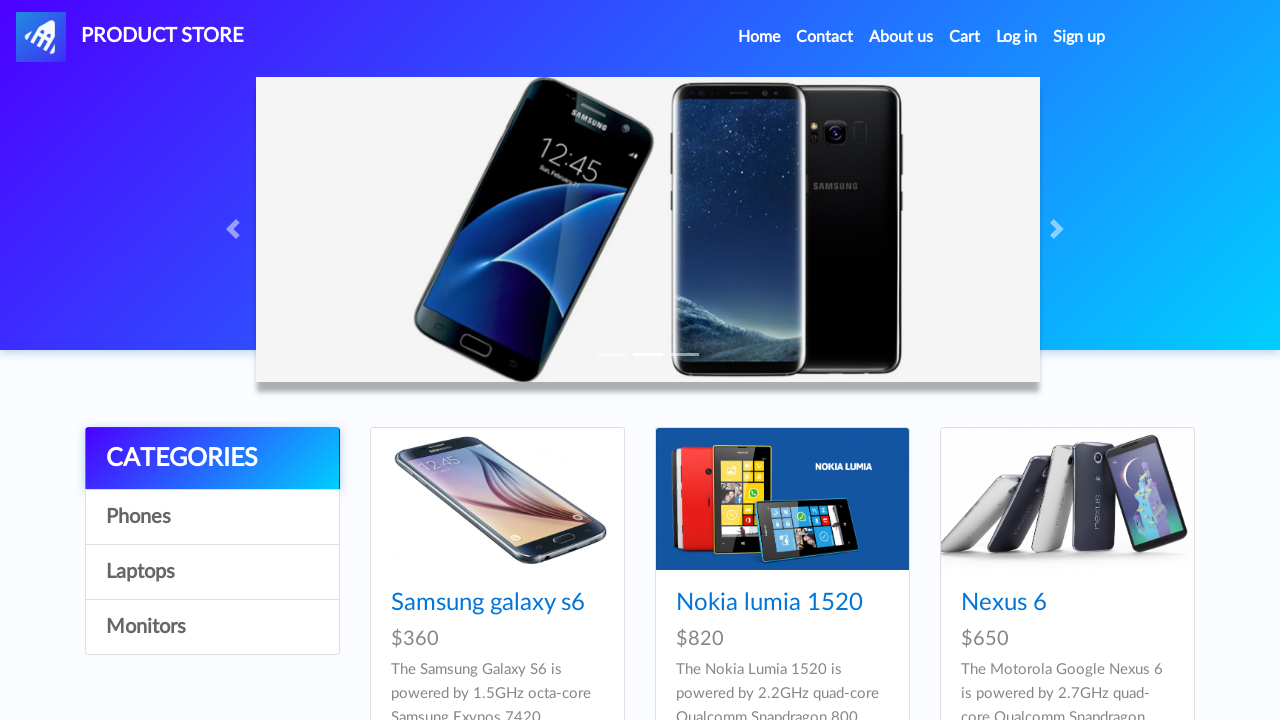